Navigates to a jobs website, clicks on the jobs link, and verifies the page title

Starting URL: https://alchemy.hguy.co/jobs

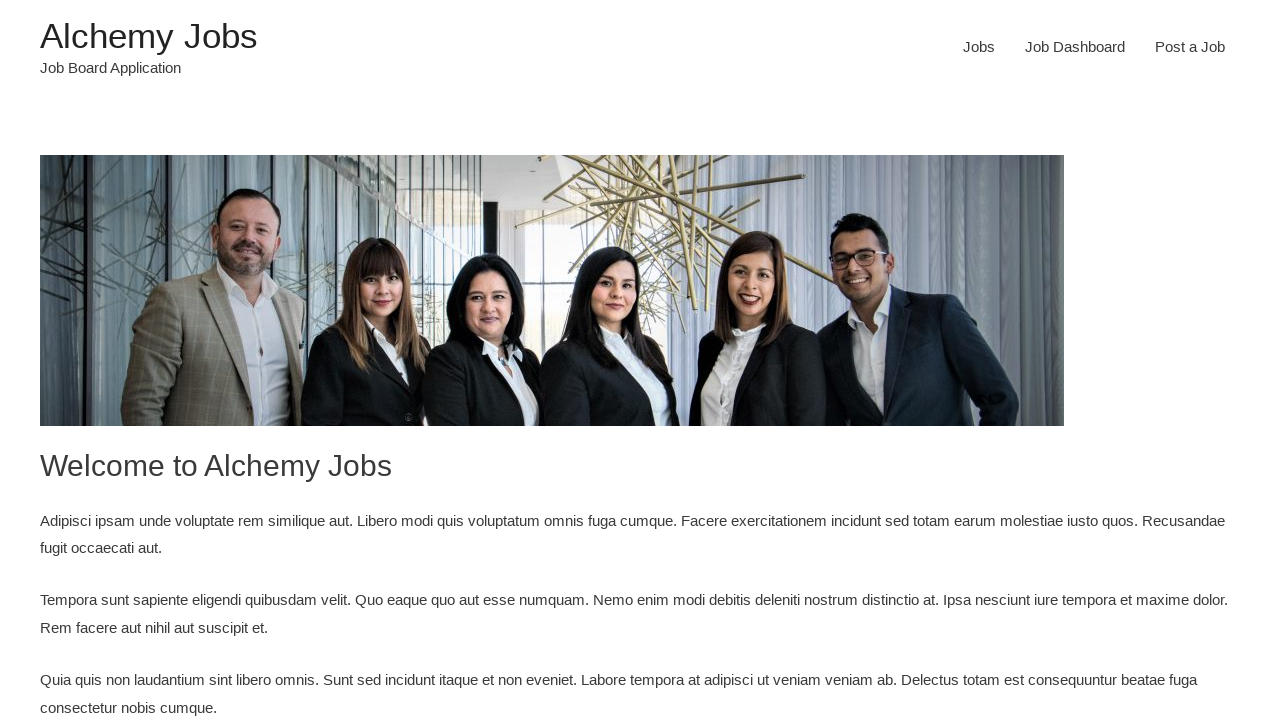

Clicked on the Jobs link at (979, 47) on a[href='https://alchemy.hguy.co/jobs/jobs/']
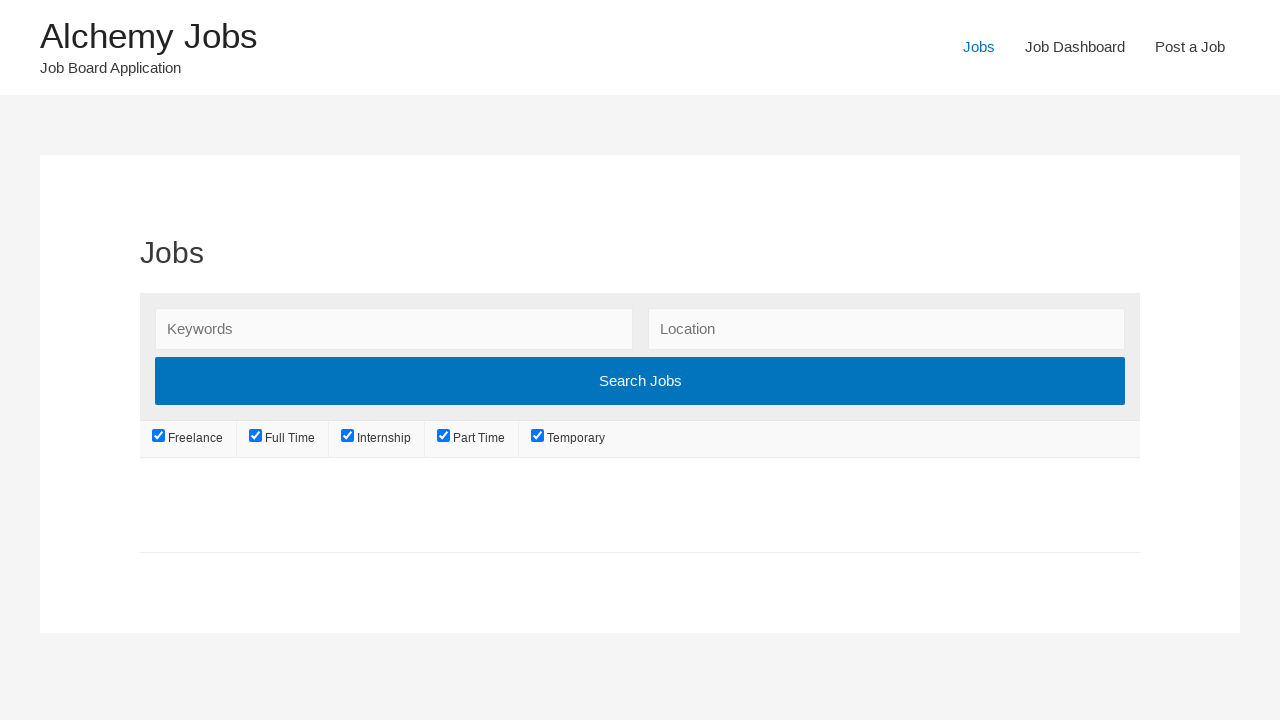

Waited for page to load completely (networkidle)
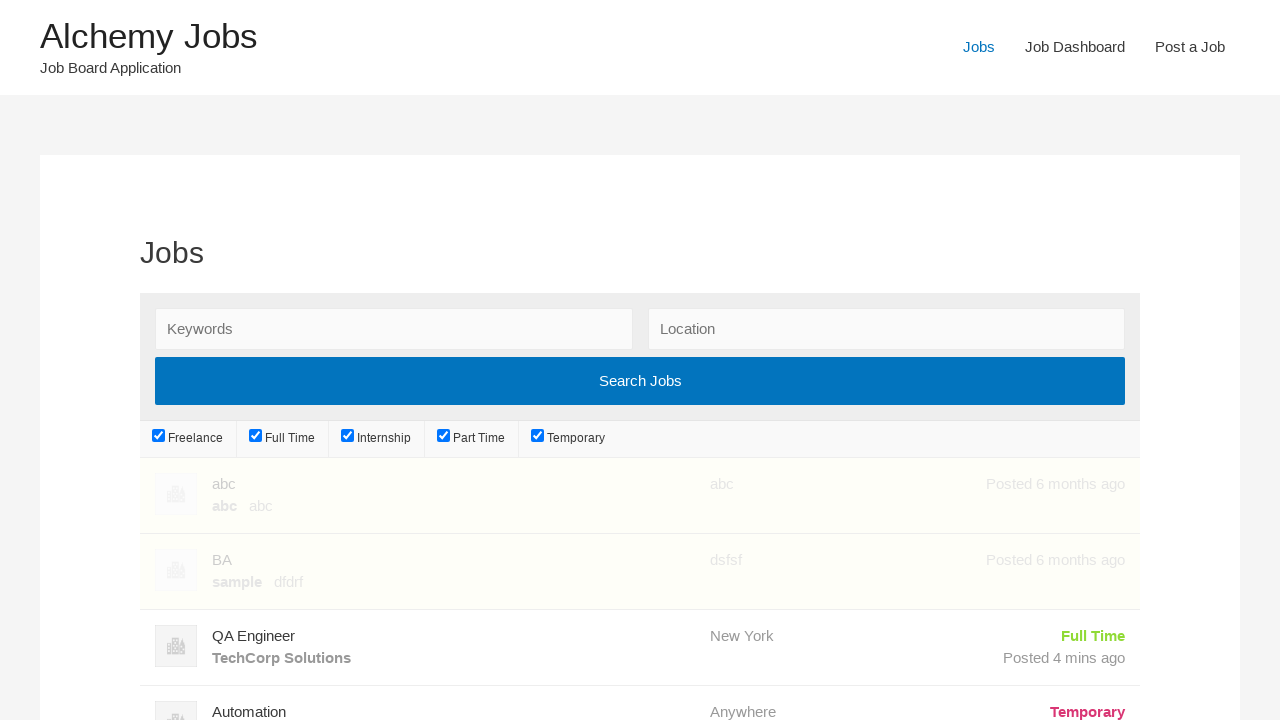

Verified page title is 'Jobs – Alchemy Jobs'
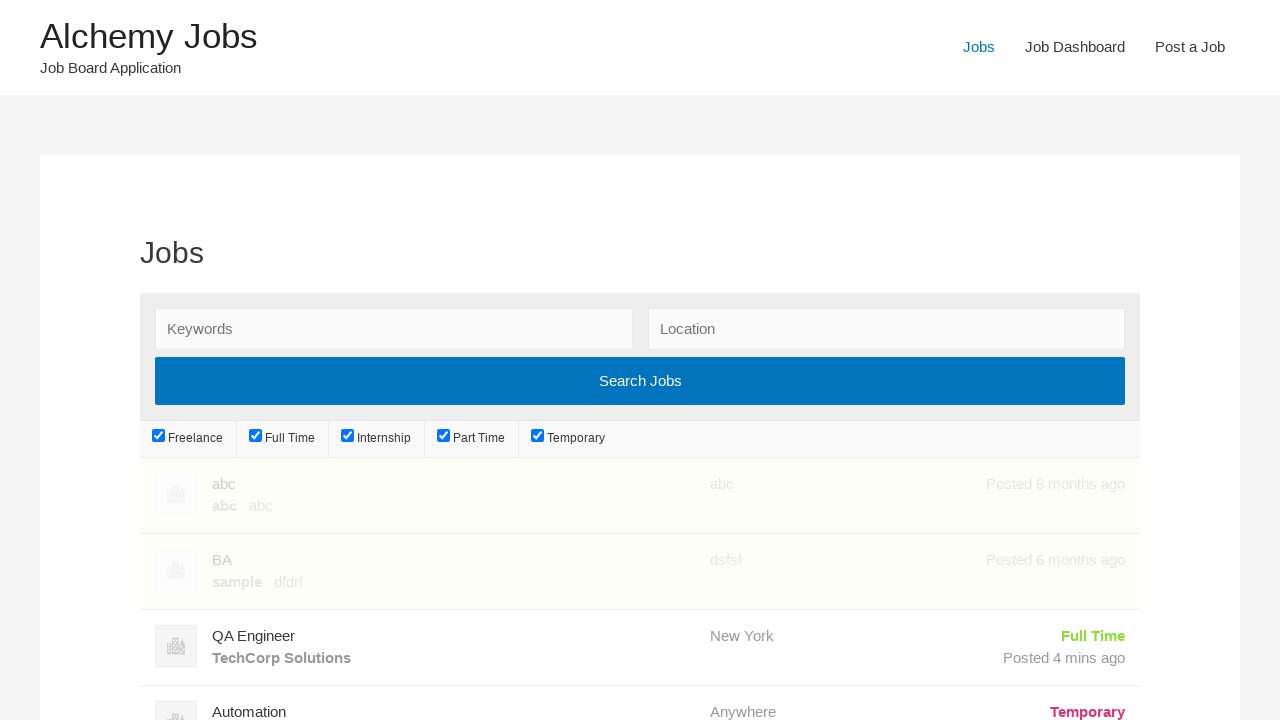

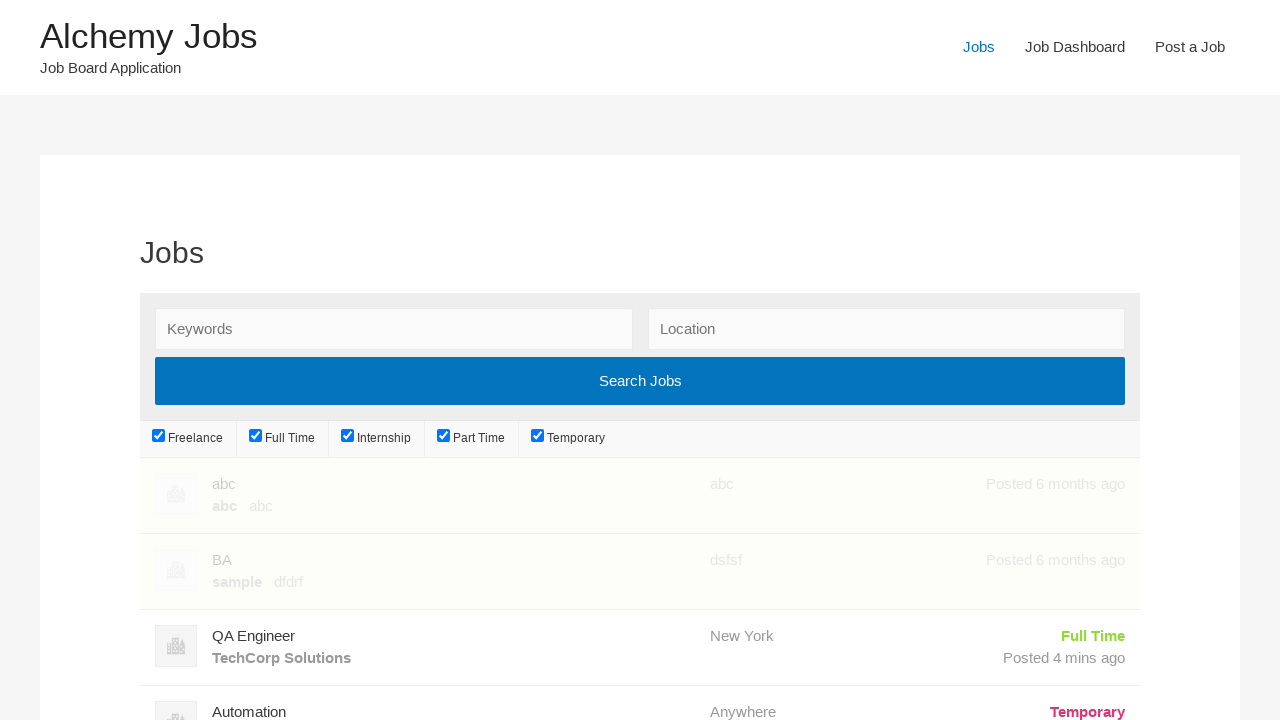